Tests Bootstrap/jQuery dropdown search functionality by selecting multiple countries from a searchable dropdown

Starting URL: https://www.lambdatest.com/selenium-playground/jquery-dropdown-search-demo

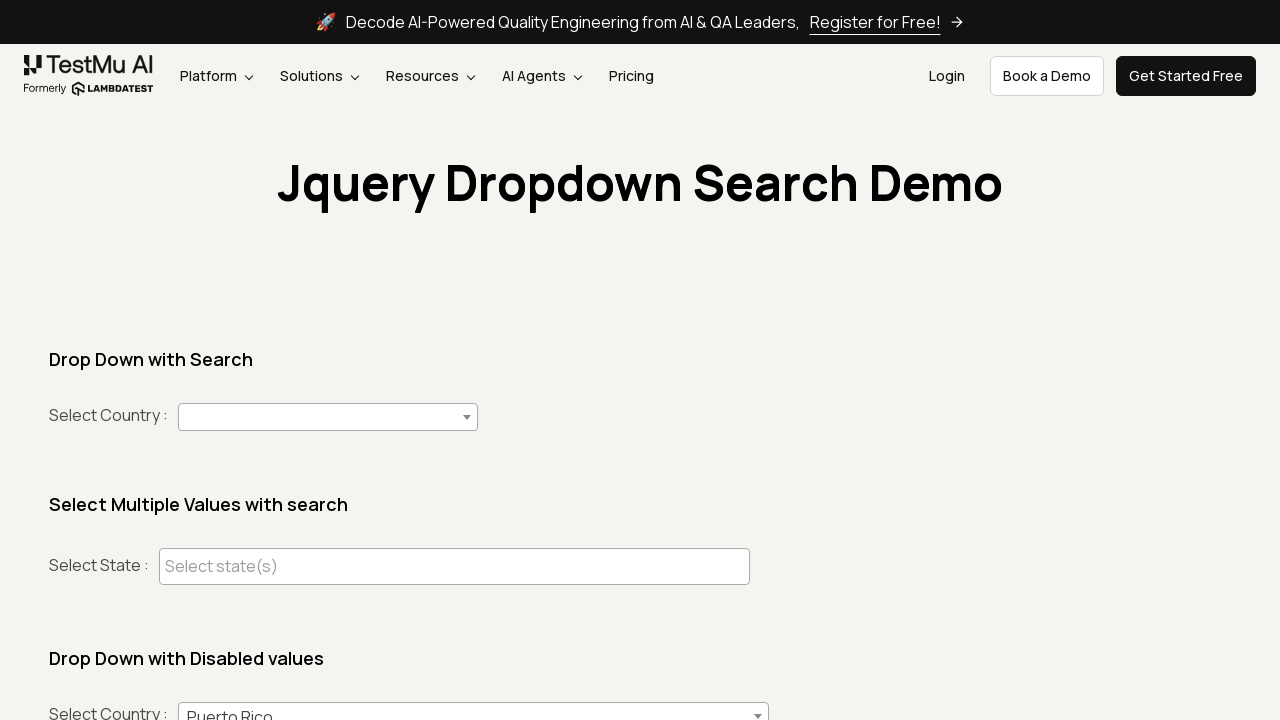

Clicked dropdown to open country selection at (328, 417) on #country+span
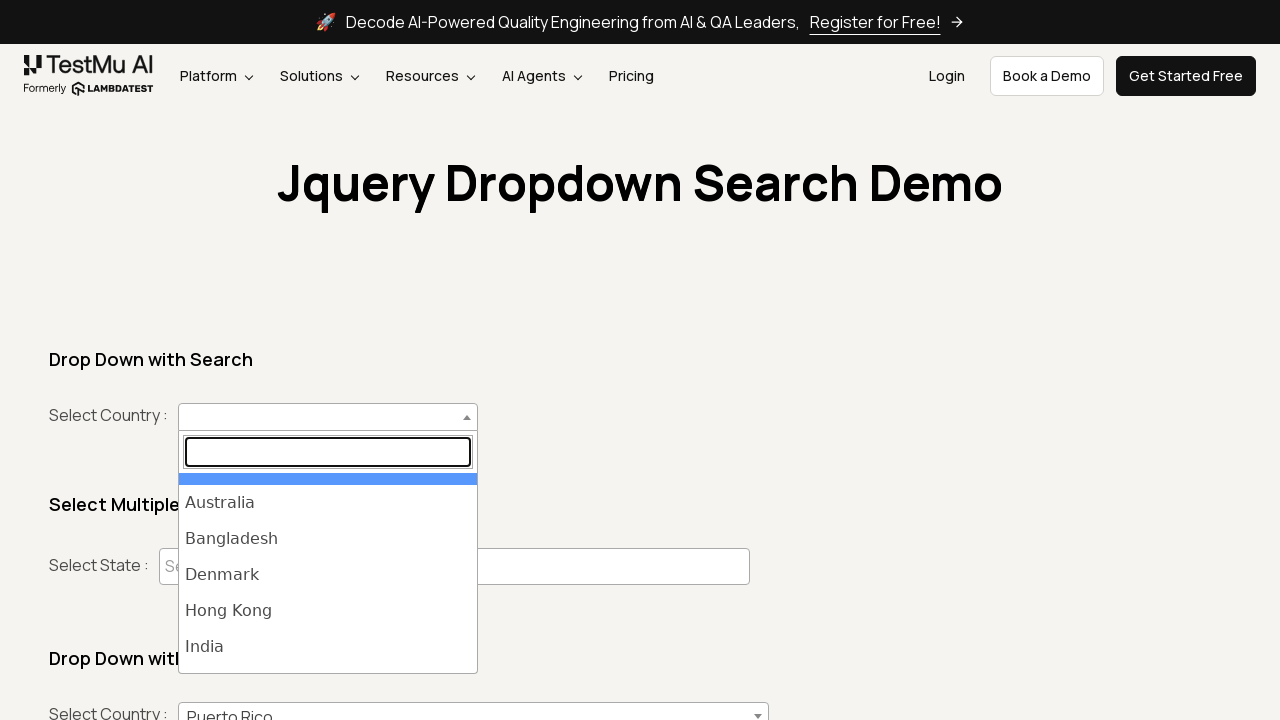

Selected 'India' from dropdown at (328, 647) on ul#select2-country-results >> li >> internal:has-text="India"i
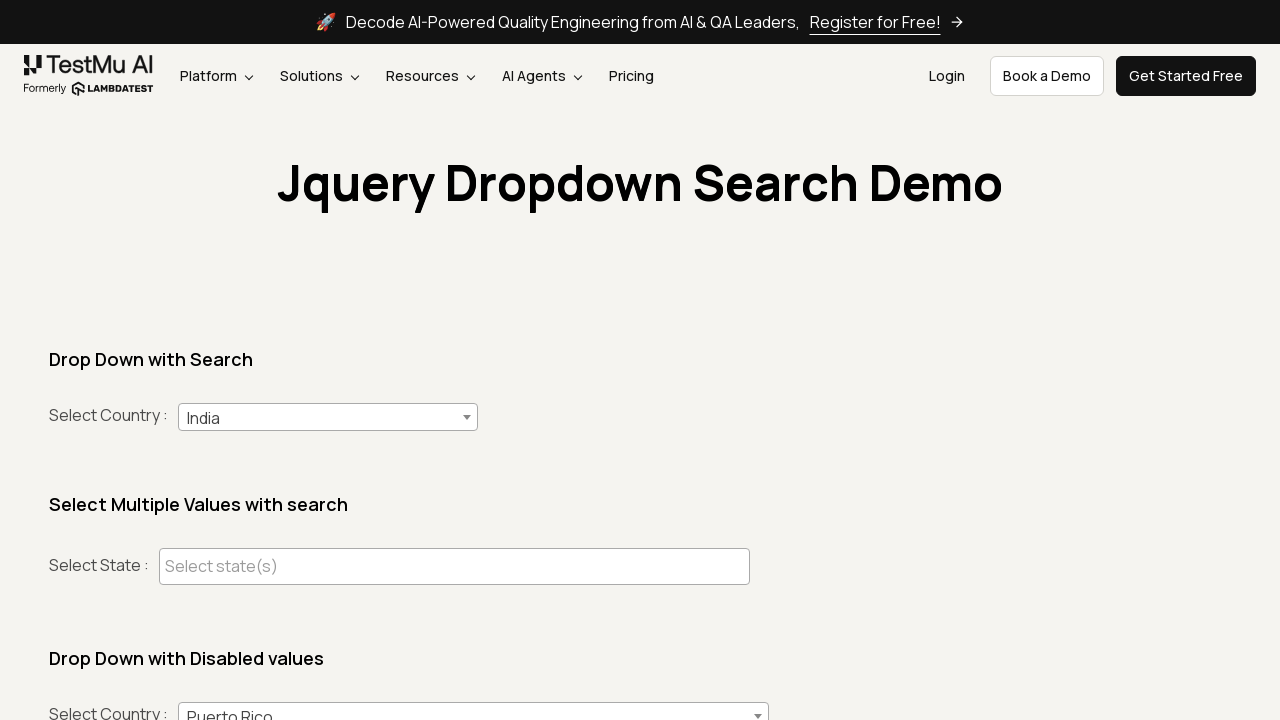

Clicked dropdown to open country selection at (328, 417) on #country+span
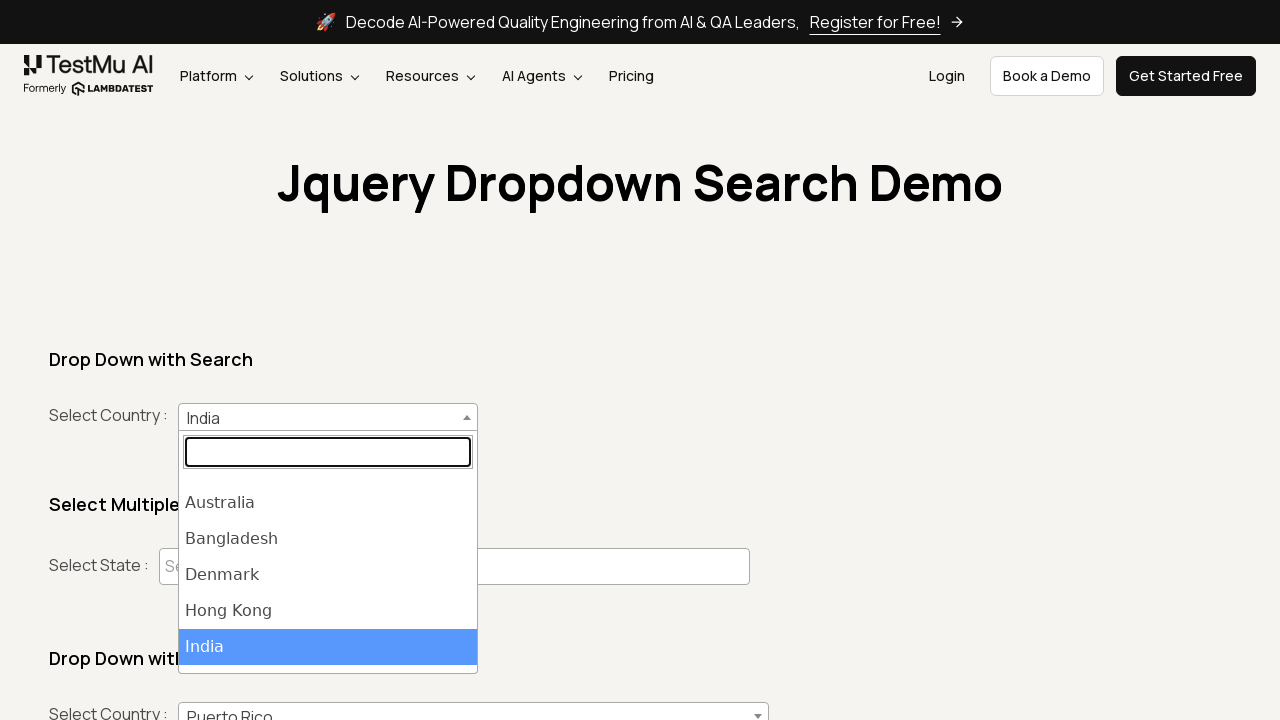

Selected 'Denmark' from dropdown at (328, 575) on ul#select2-country-results >> li >> internal:has-text="Denmark"i
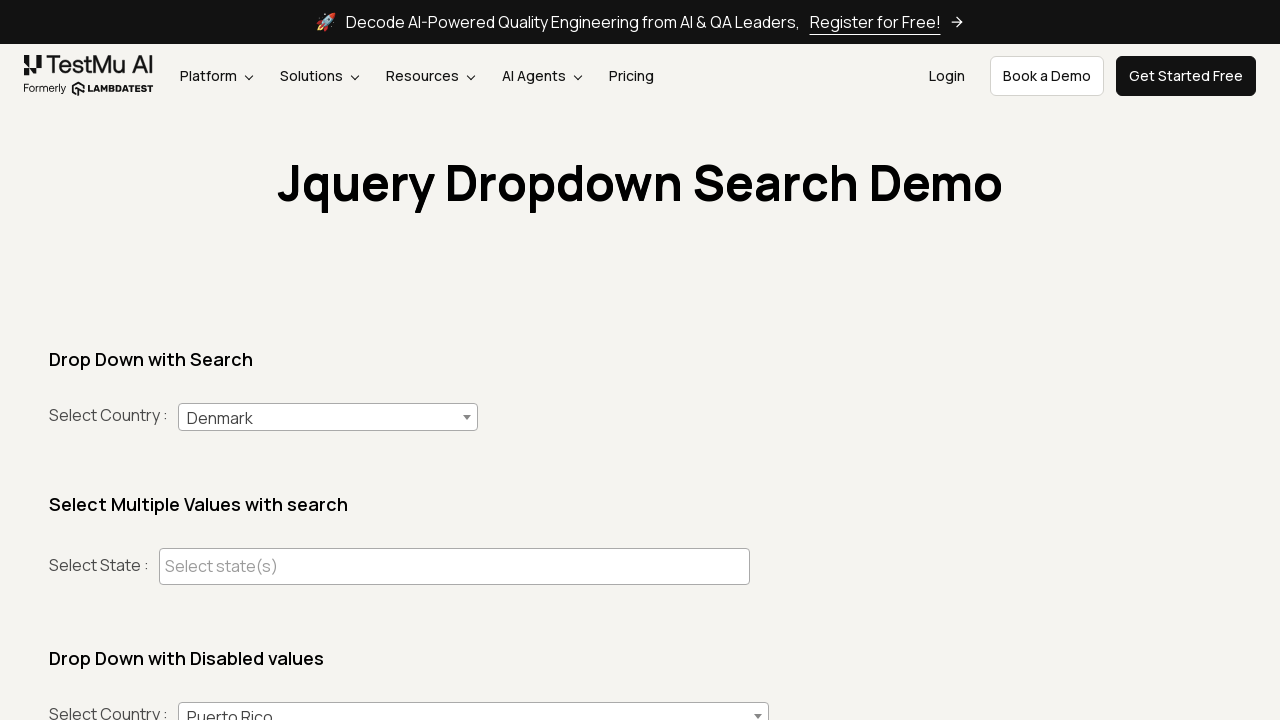

Clicked dropdown to open country selection at (328, 417) on #country+span
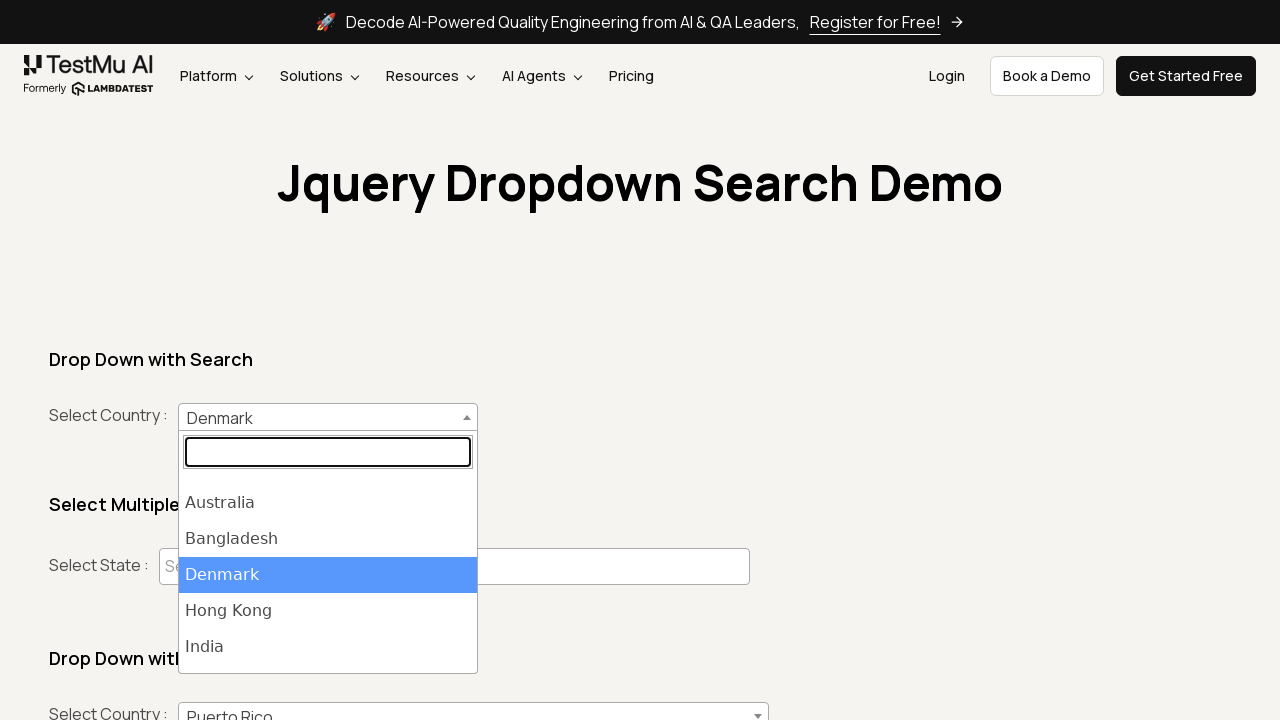

Selected 'Australia' from dropdown at (328, 503) on ul#select2-country-results >> li >> internal:has-text="Australia"i
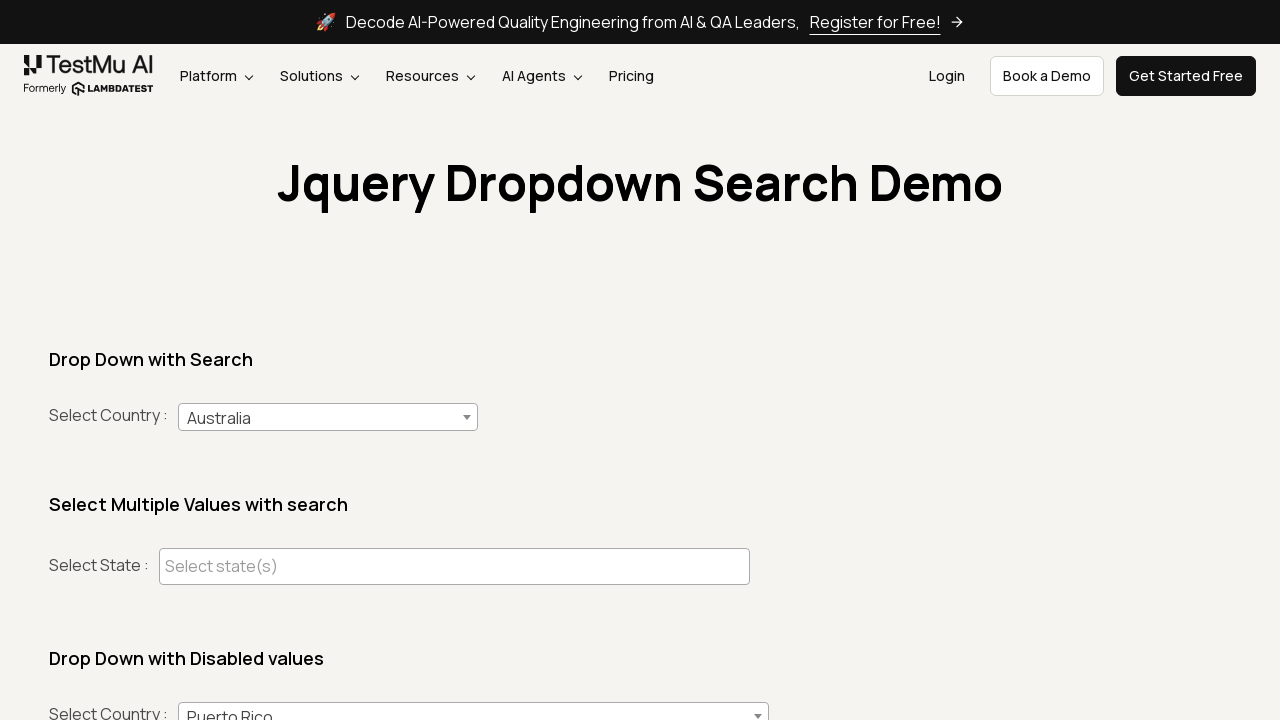

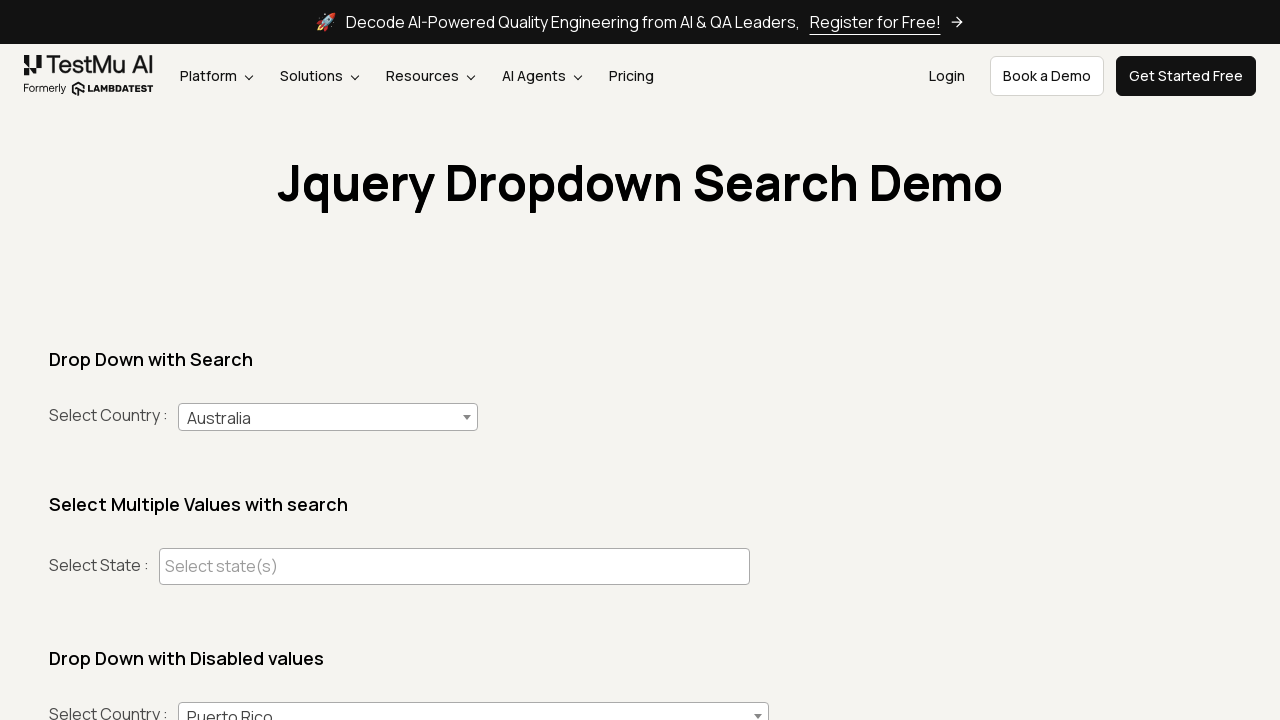